Tests iframe and alert handling by switching to an iframe, clicking a button to trigger an alert, accepting the alert, then switching back to main content and interacting with elements

Starting URL: https://www.w3schools.com/js/tryit.asp?filename=tryjs_alert2

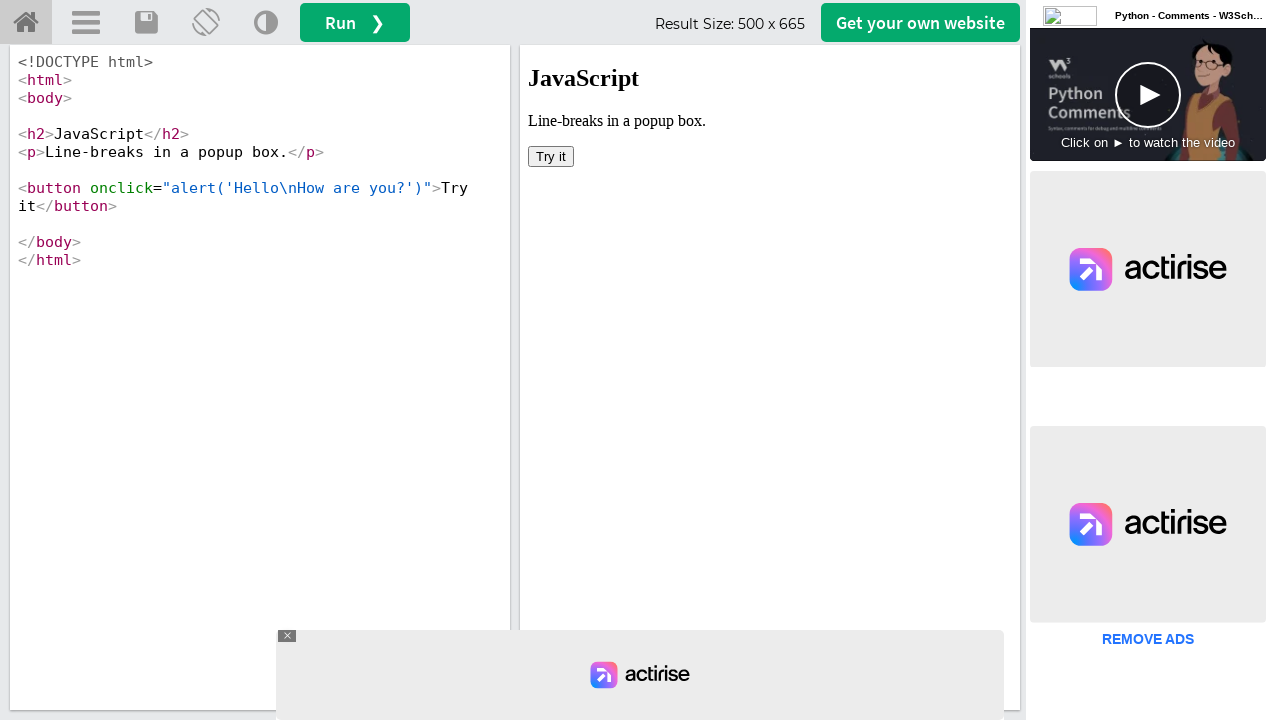

Located iframe with ID 'iframeResult'
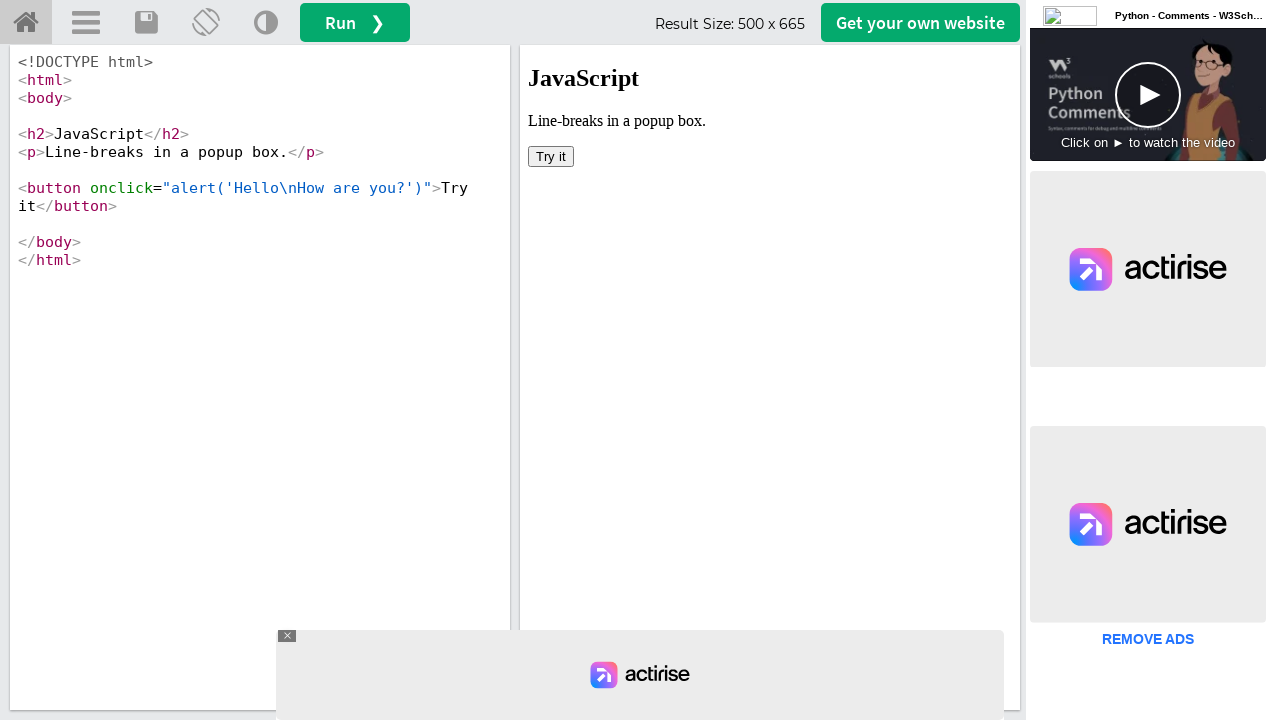

Clicked 'Try it' button inside iframe to trigger alert at (551, 156) on #iframeResult >> internal:control=enter-frame >> xpath=//button[text()='Try it']
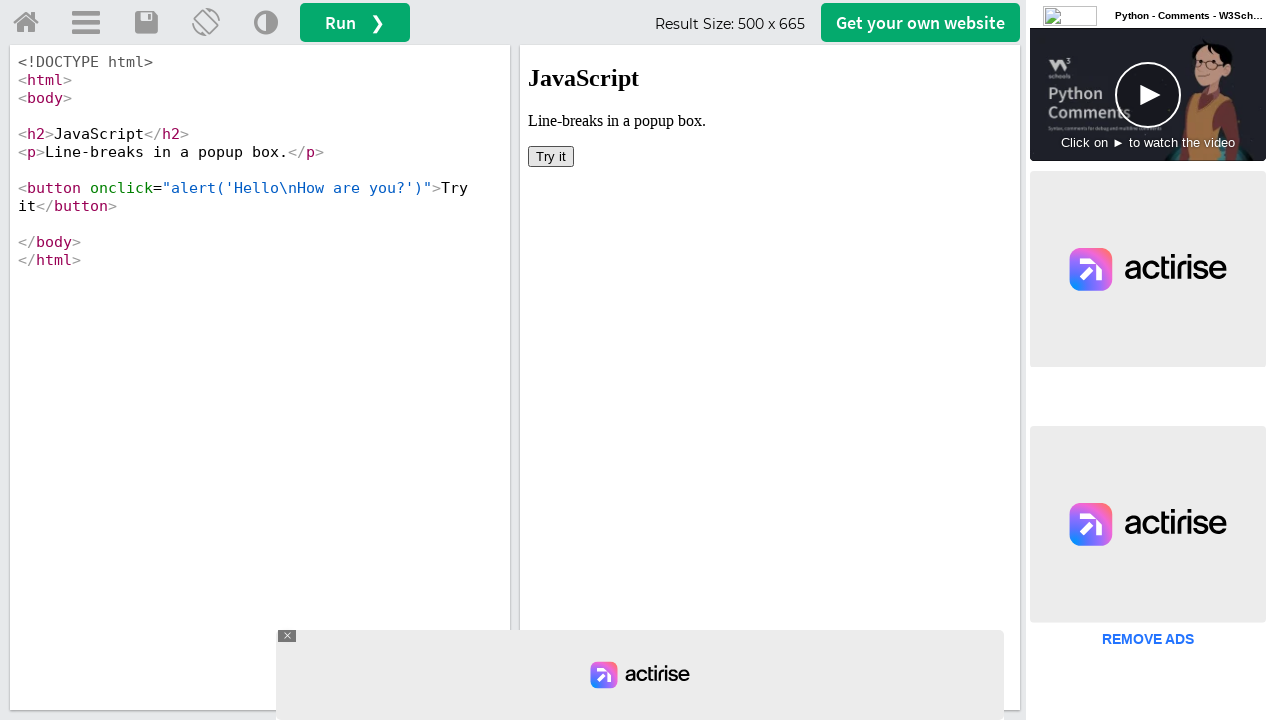

Set up alert dialog handler to accept alerts
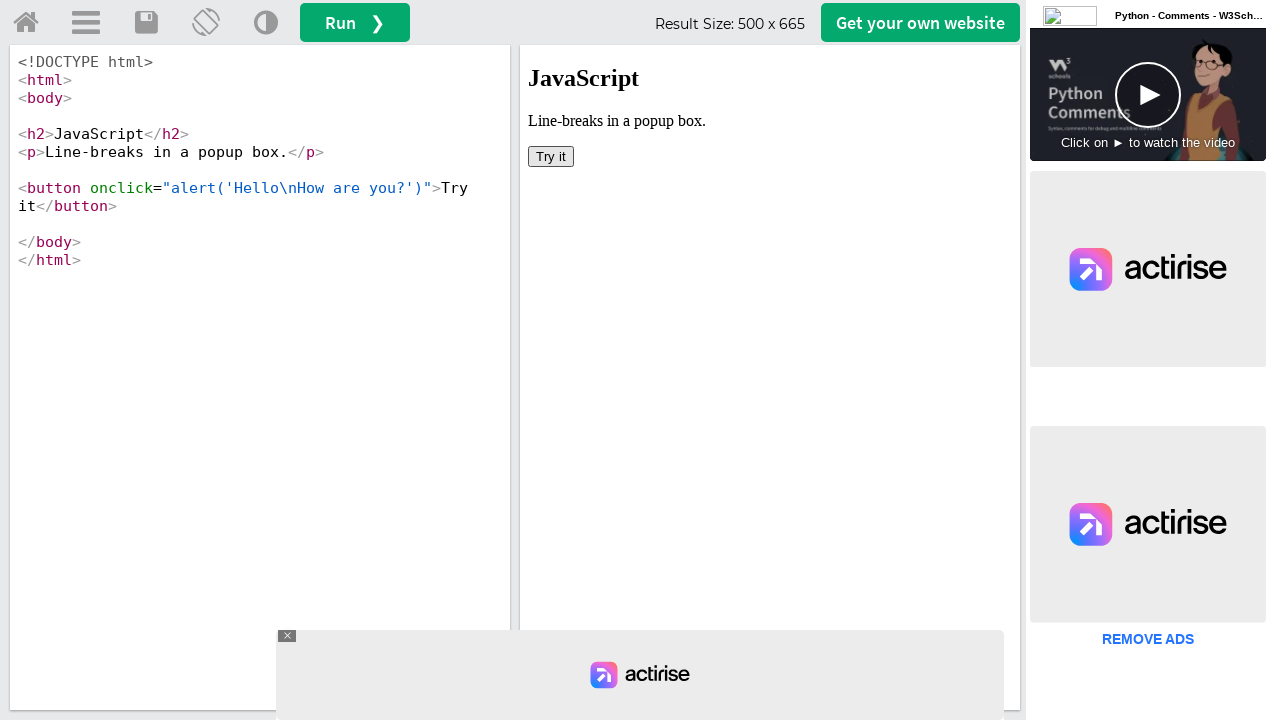

Located Run button in main content
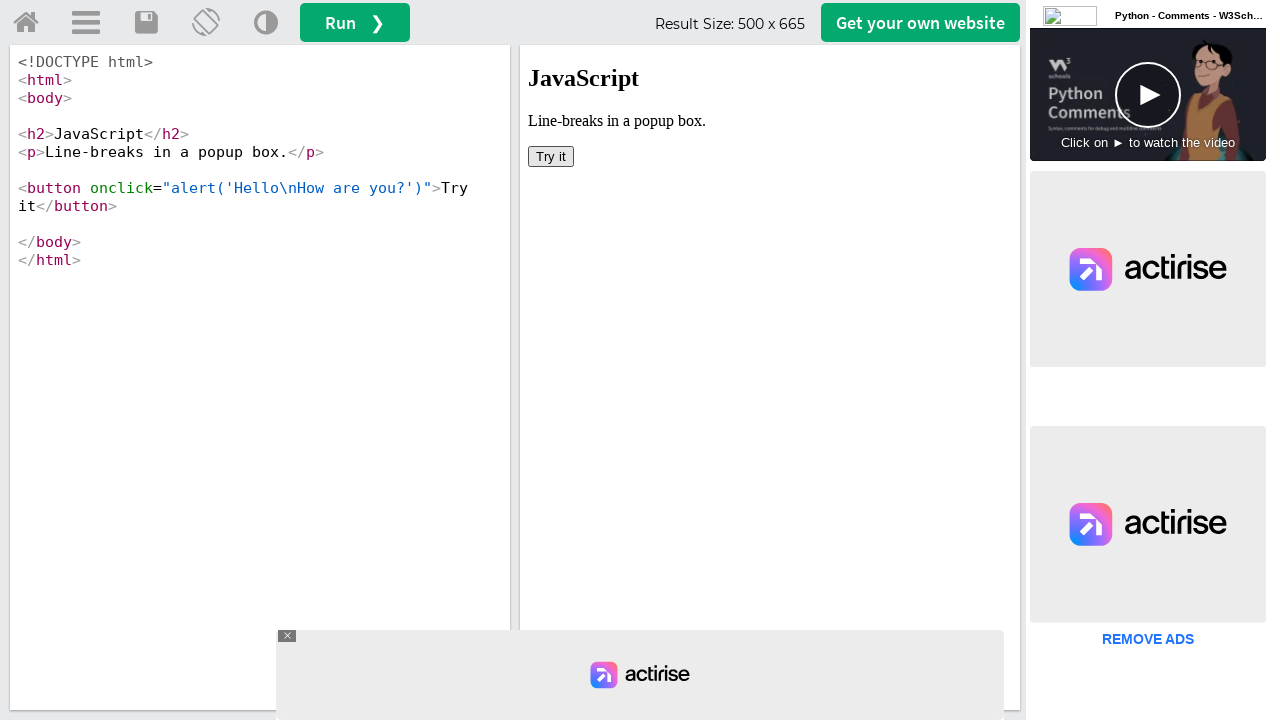

Run button is now visible
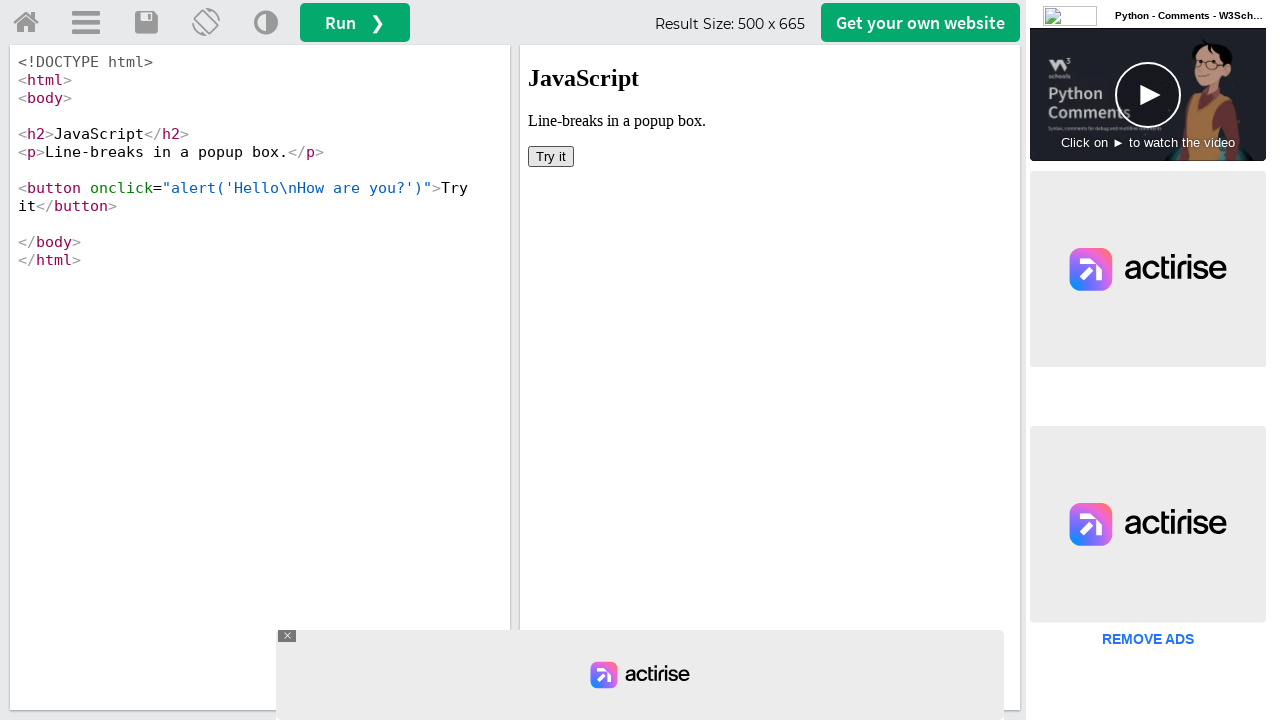

Retrieved and printed Run button text content
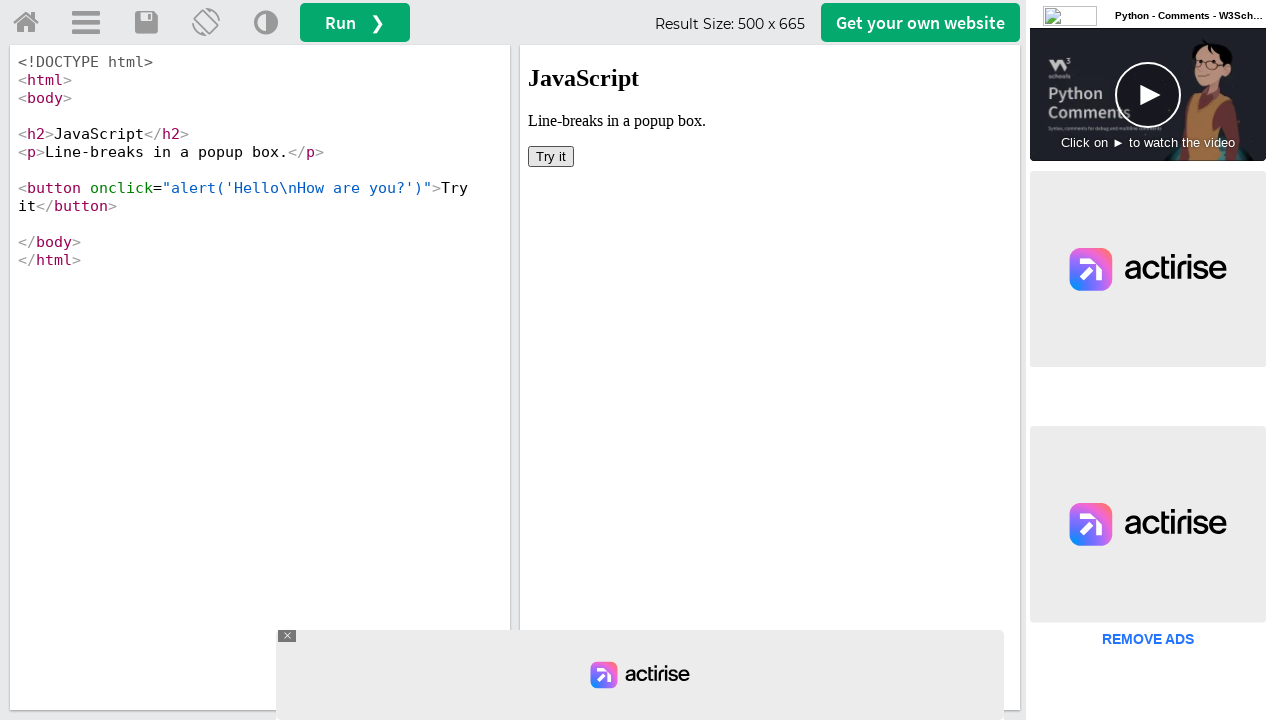

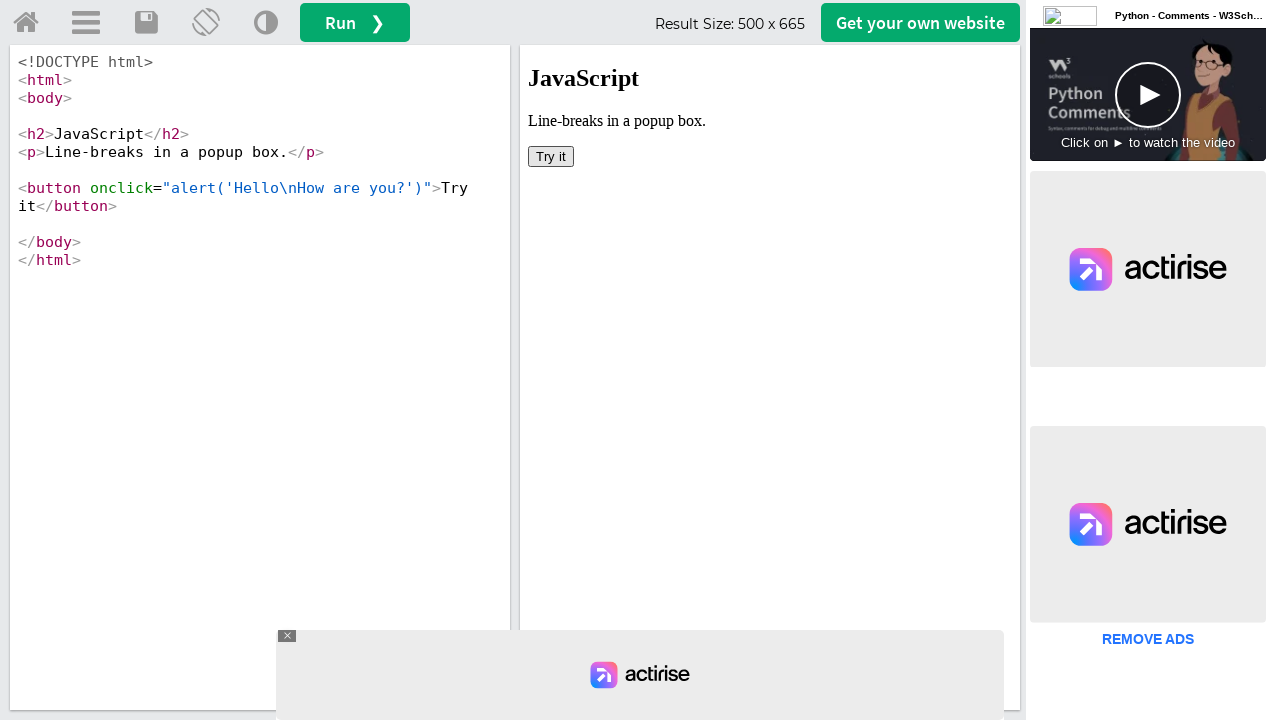